Tests navigation to the registration page by clicking the registration link and verifying the URL changes

Starting URL: https://qa.koel.app/

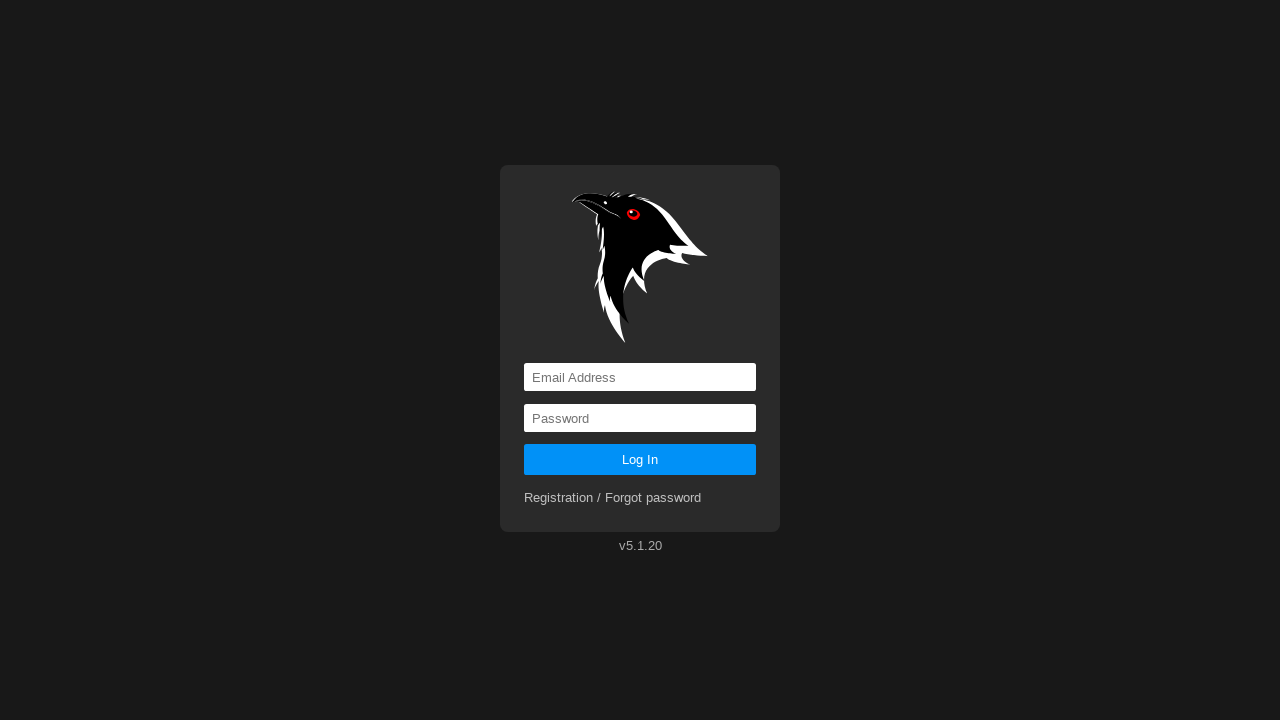

Clicked on the registration link at (613, 498) on a[href='registration']
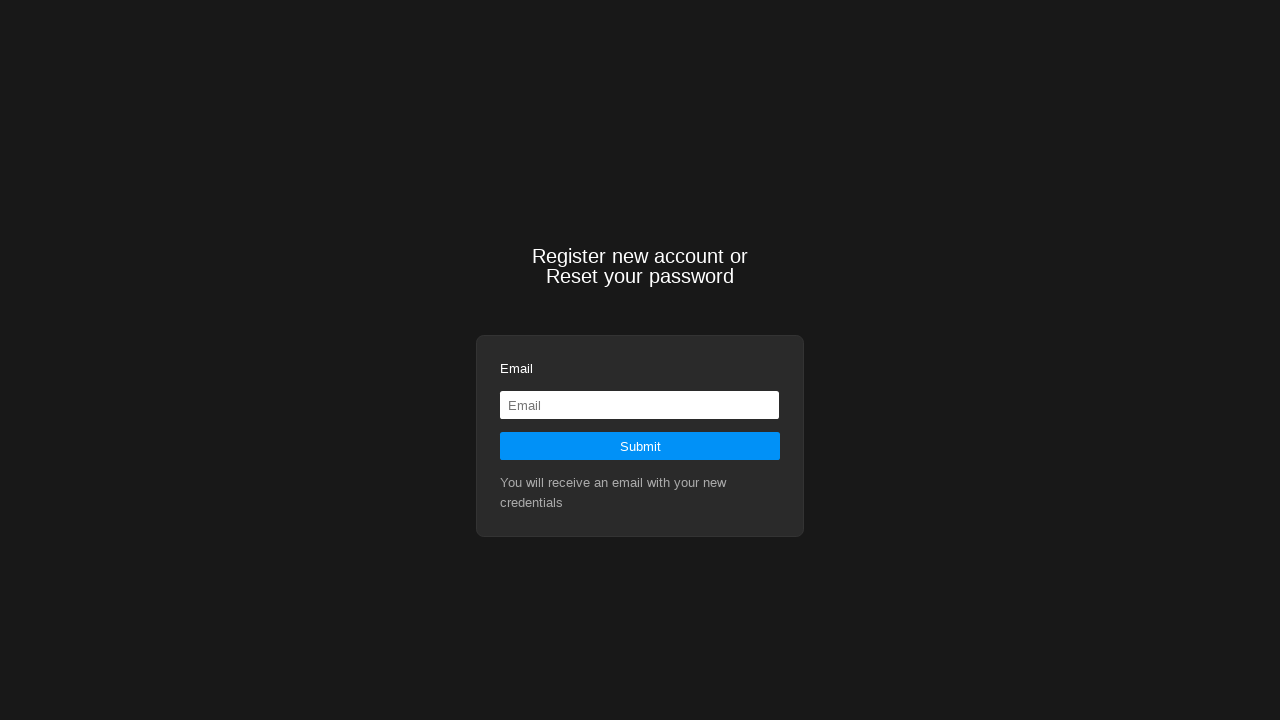

Verified URL changed to registration page (https://qa.koel.app/registration)
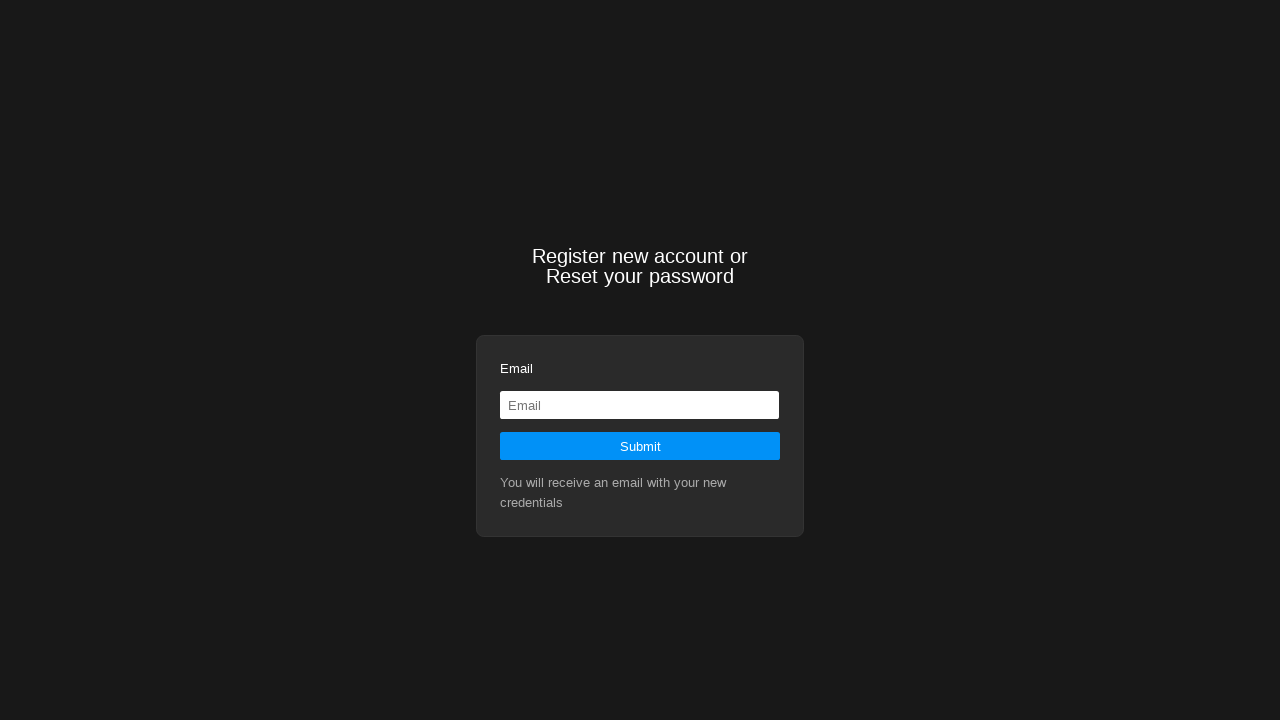

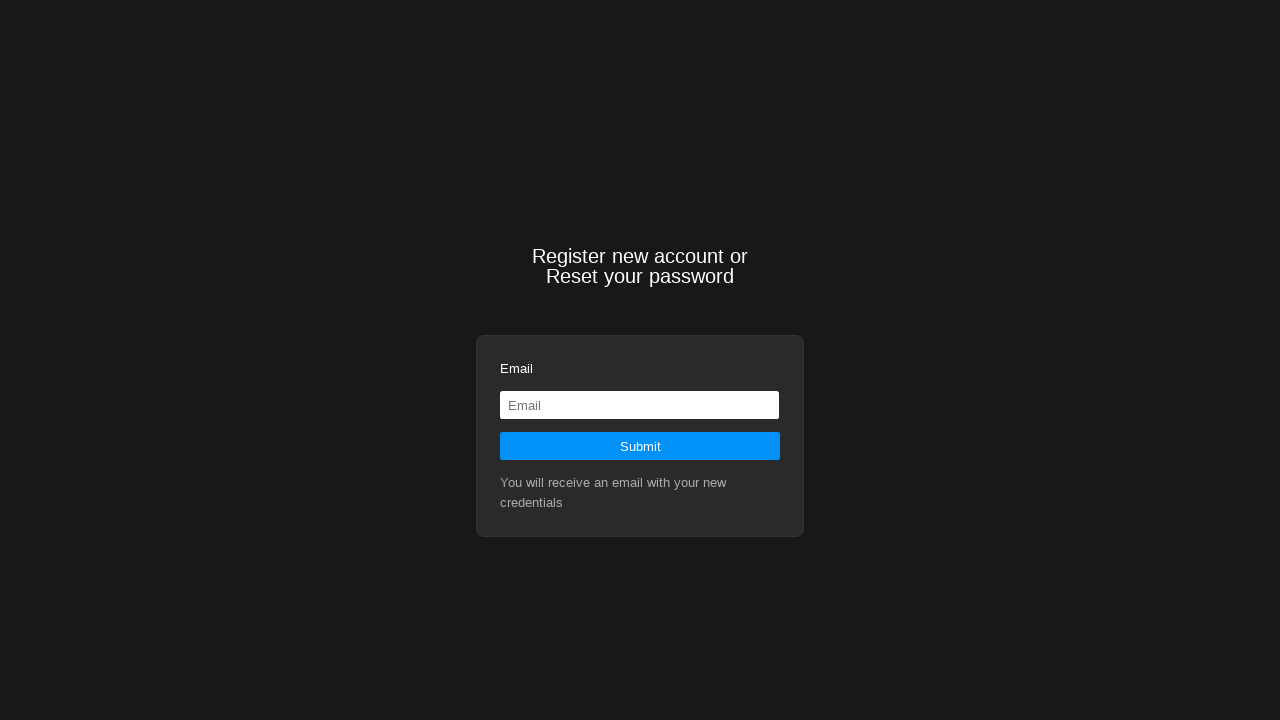